Tests checkbox selection functionality by clicking a Senior Citizen discount checkbox, then tests a passenger count selector by opening a dropdown and incrementing the adult passenger count 4 times.

Starting URL: https://rahulshettyacademy.com/dropdownsPractise/

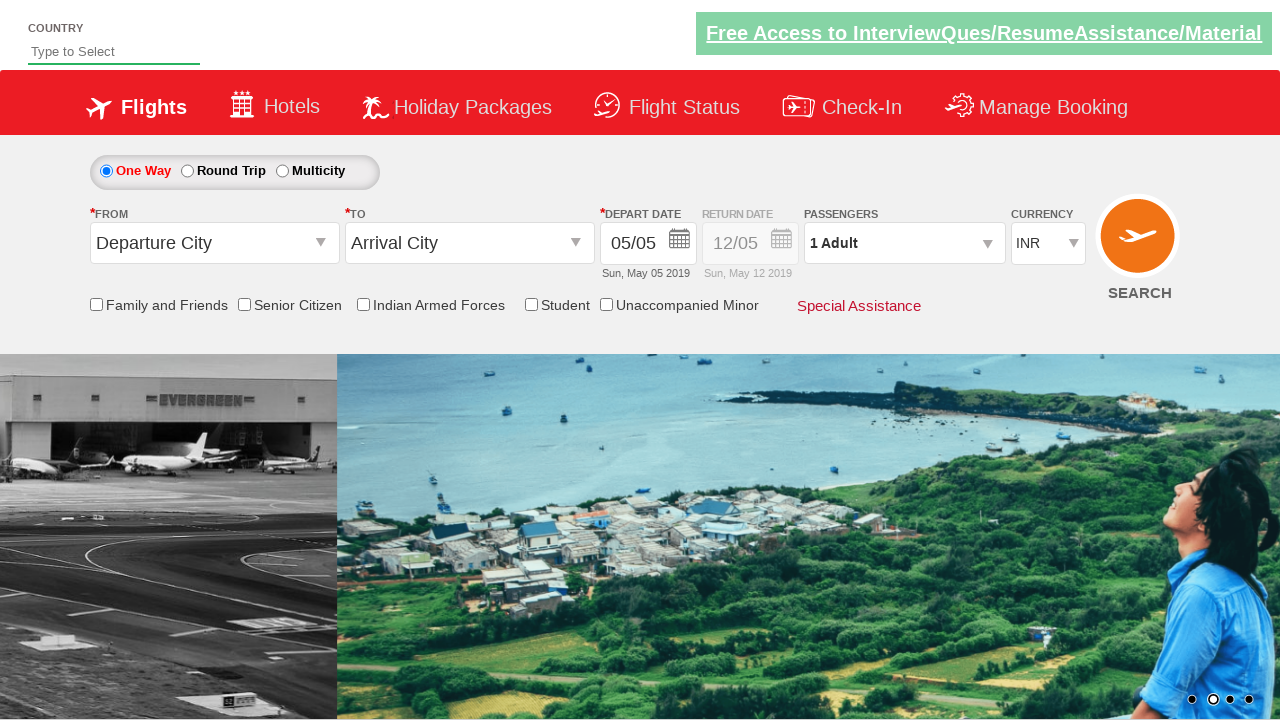

Located Senior Citizen discount checkbox
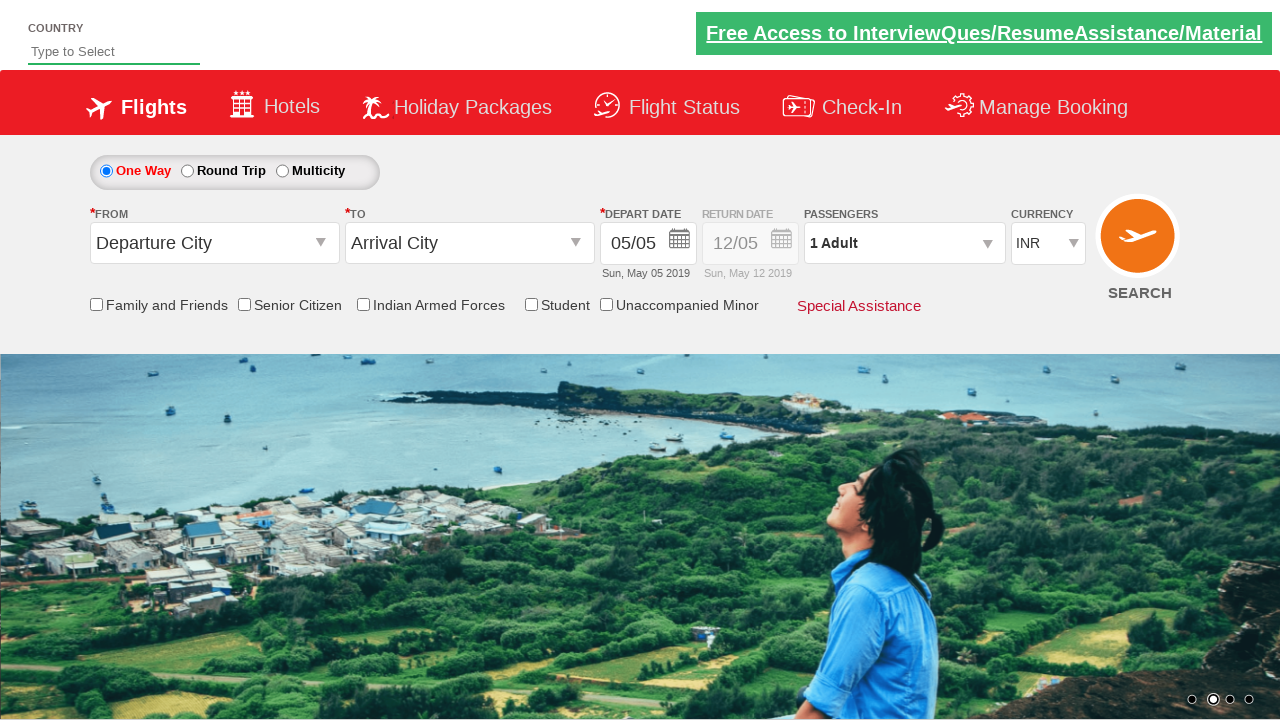

Clicked Senior Citizen discount checkbox at (244, 304) on input[id*='chk_SeniorCitizenDiscount']
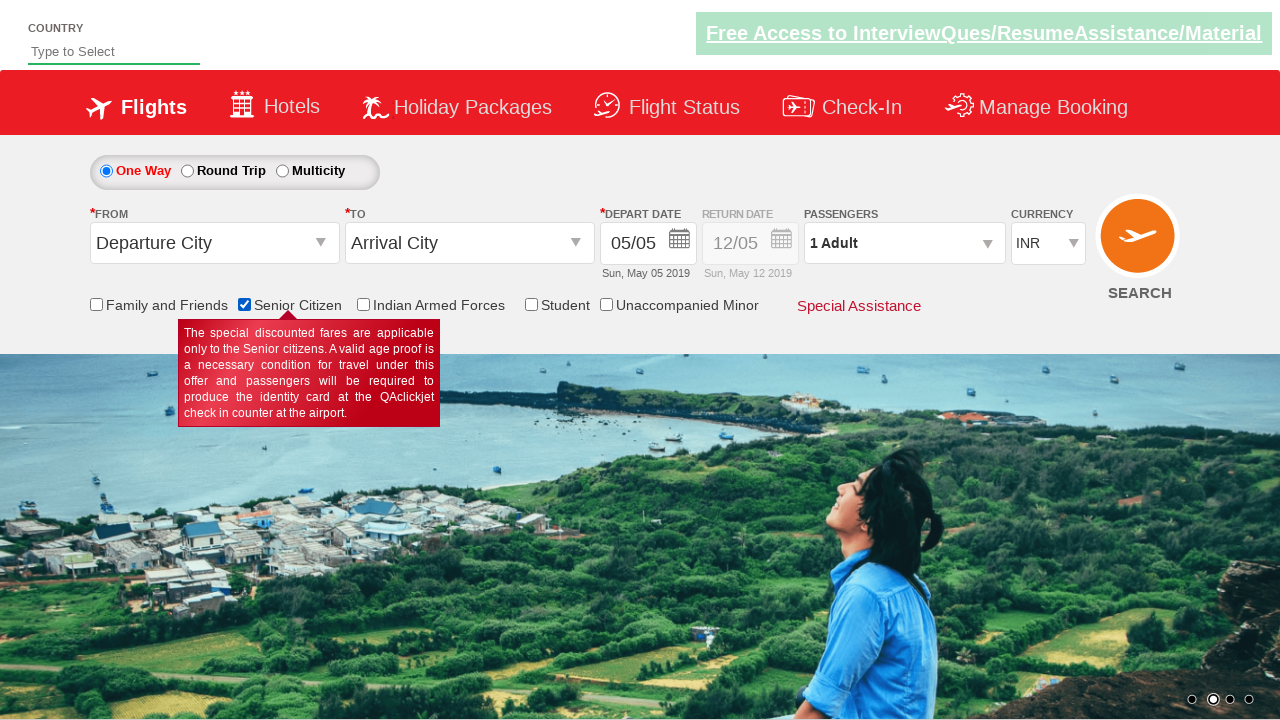

Clicked passenger info dropdown to open it at (904, 243) on #divpaxinfo
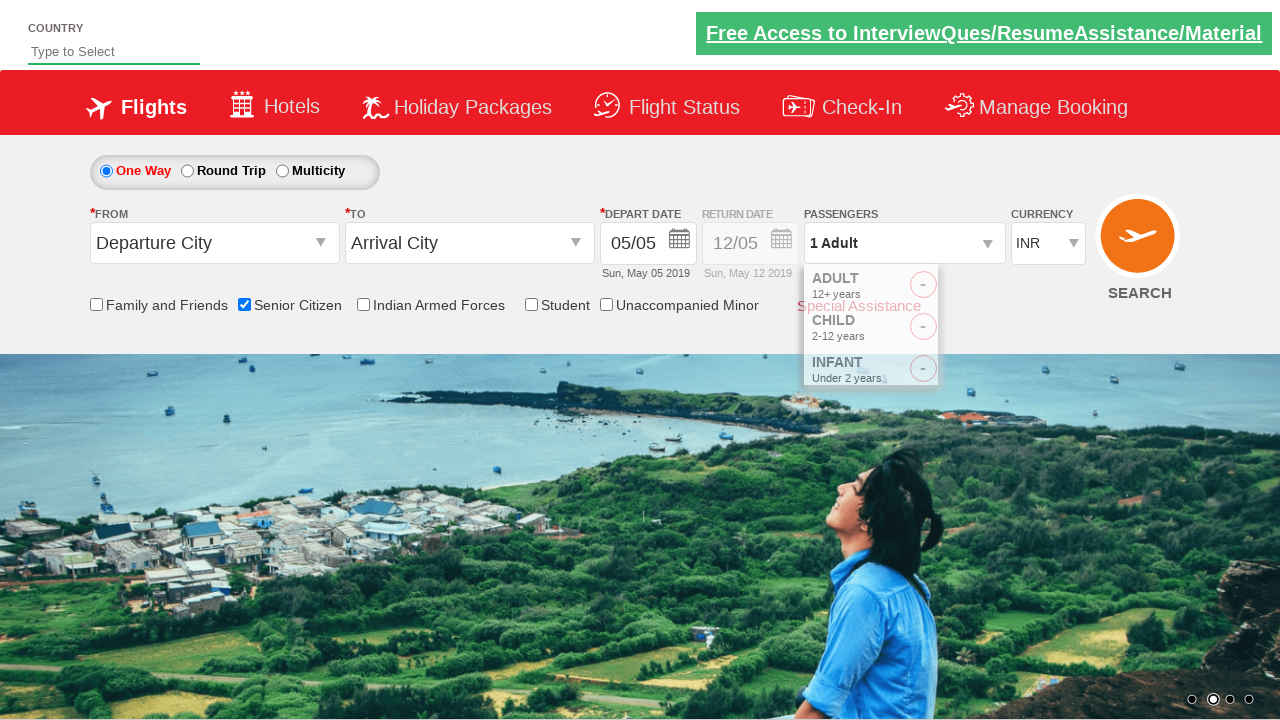

Waited for dropdown to be visible
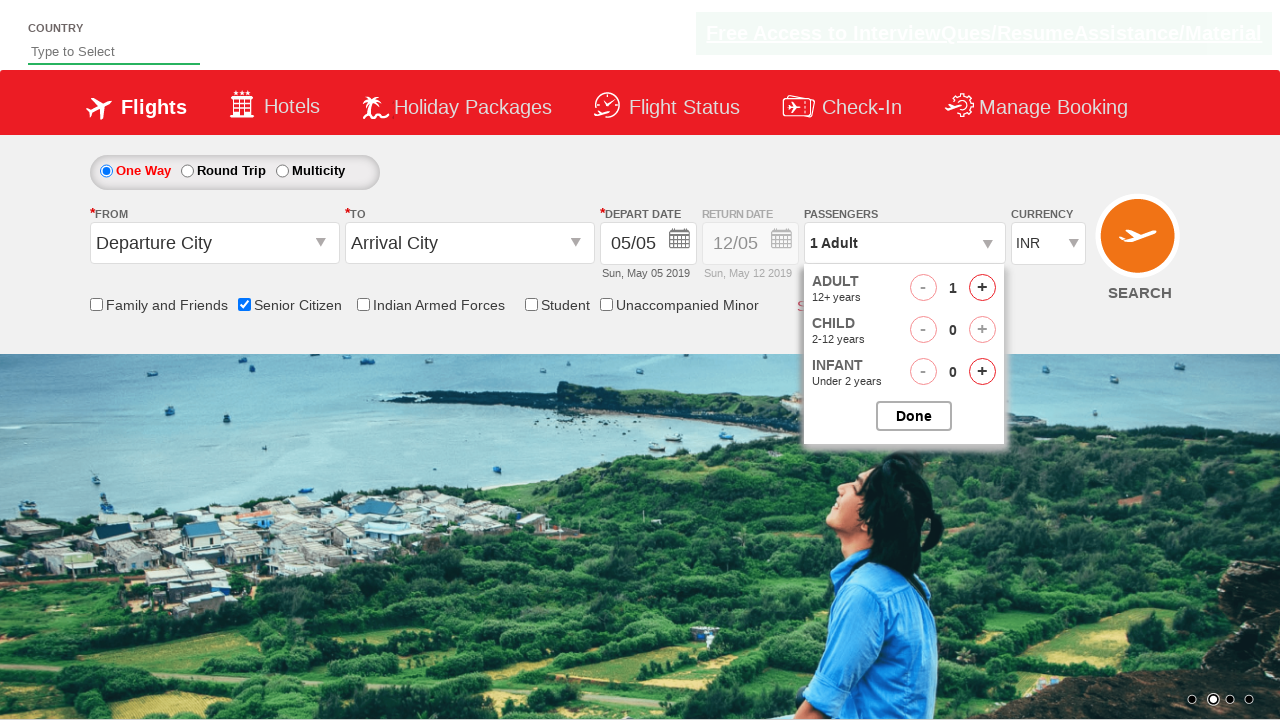

Clicked increment adult button (click 1 of 4) at (982, 288) on #hrefIncAdt
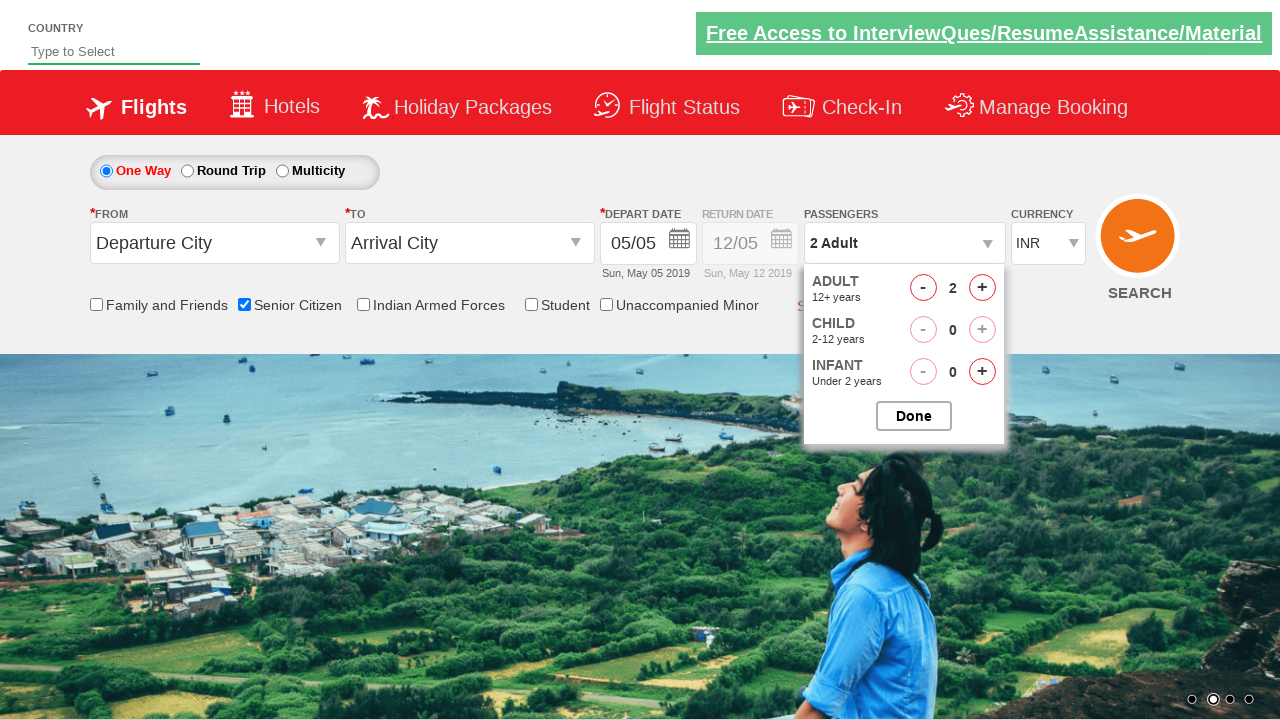

Clicked increment adult button (click 2 of 4) at (982, 288) on #hrefIncAdt
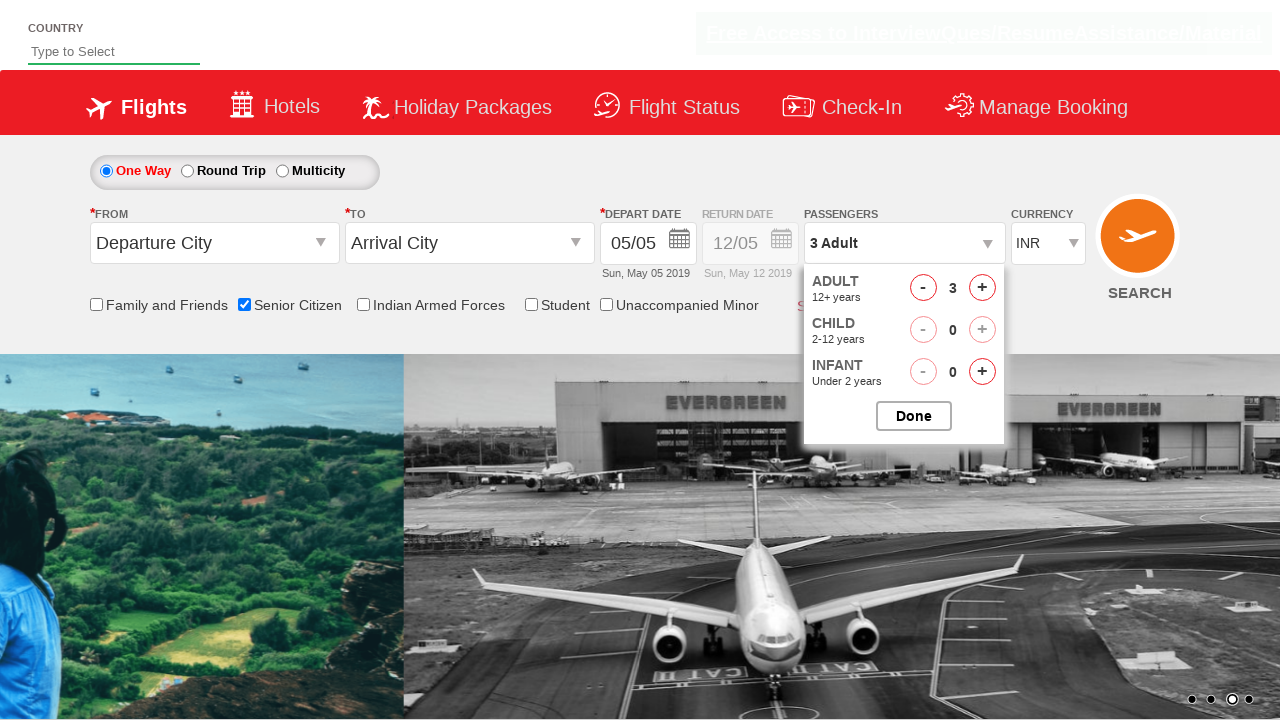

Clicked increment adult button (click 3 of 4) at (982, 288) on #hrefIncAdt
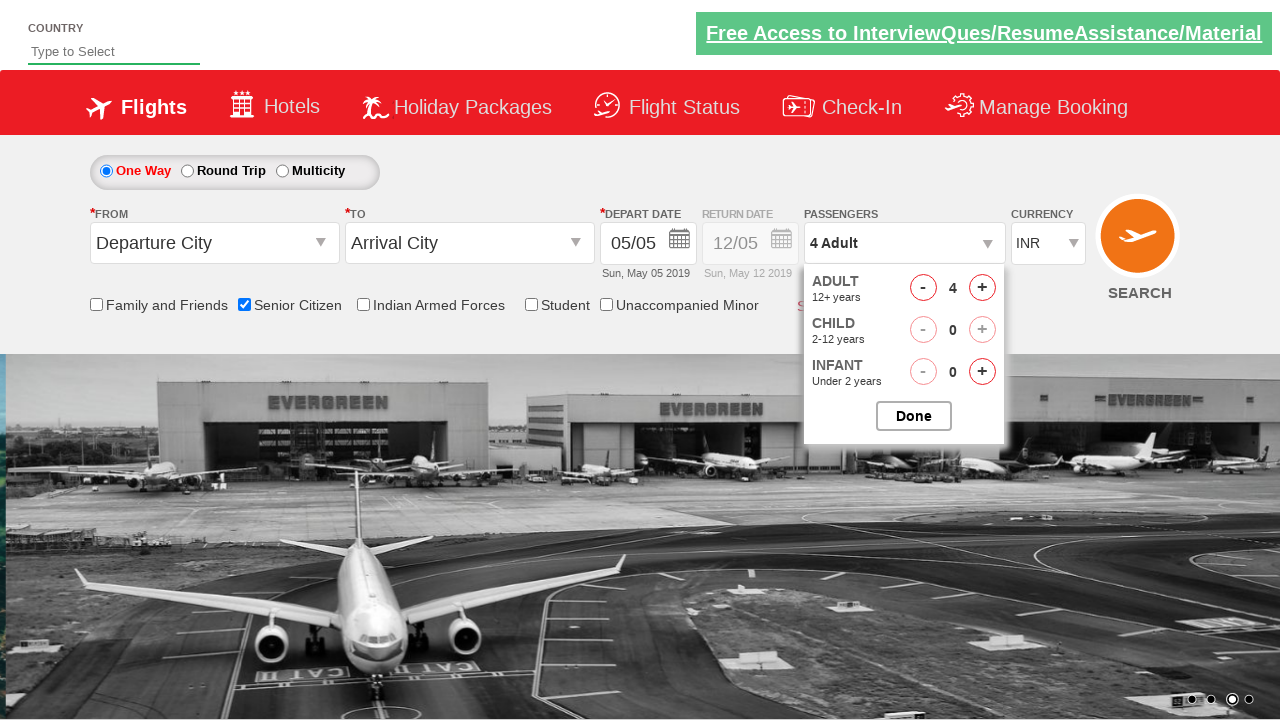

Clicked increment adult button (click 4 of 4) at (982, 288) on #hrefIncAdt
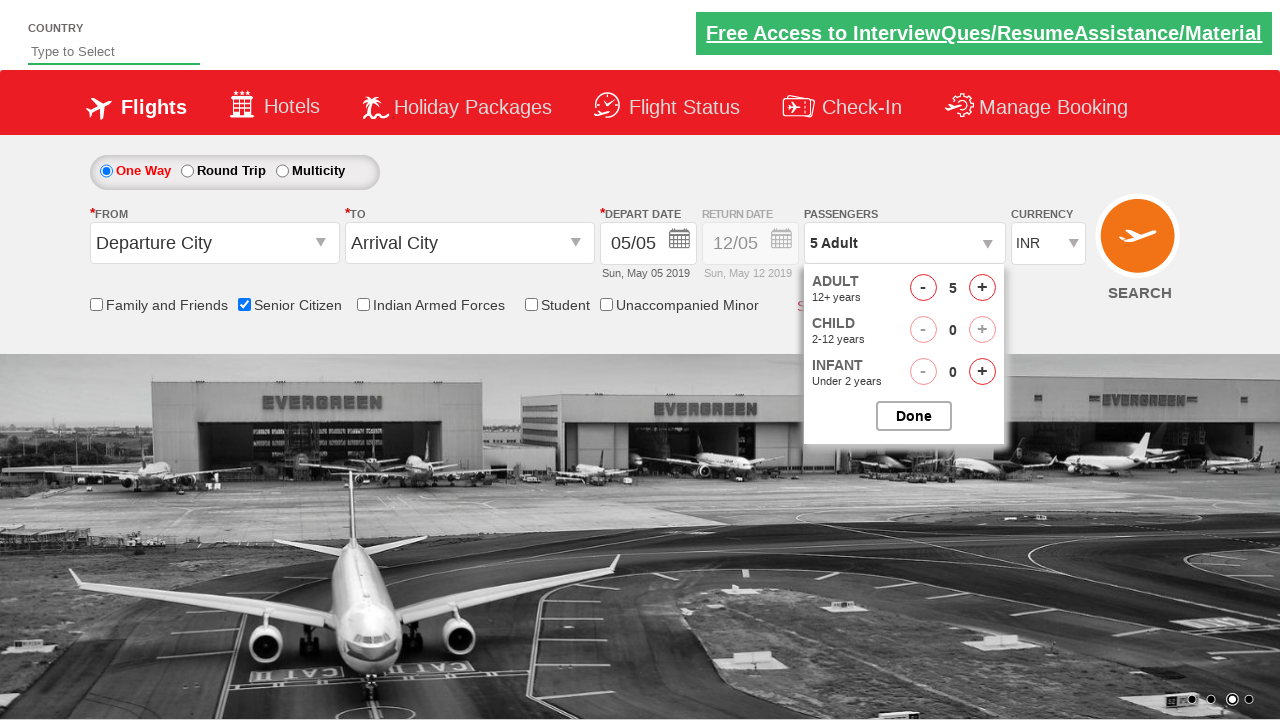

Closed the passenger options dropdown at (914, 416) on #btnclosepaxoption
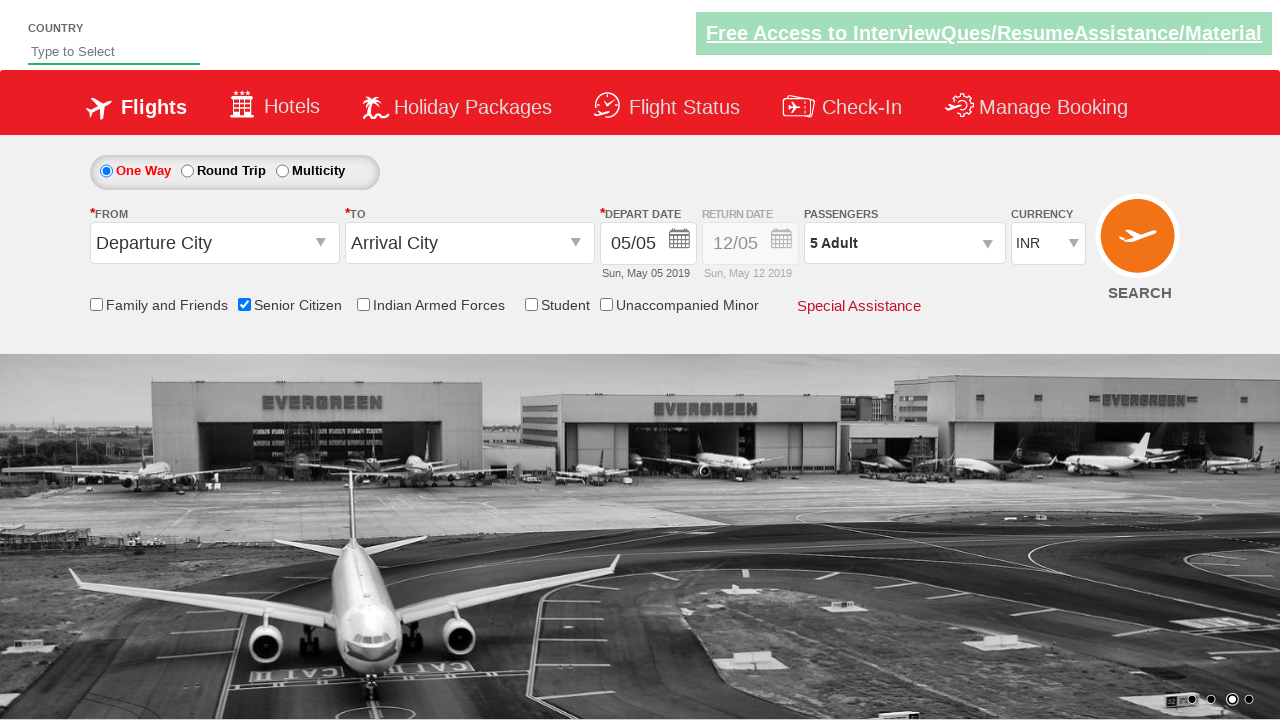

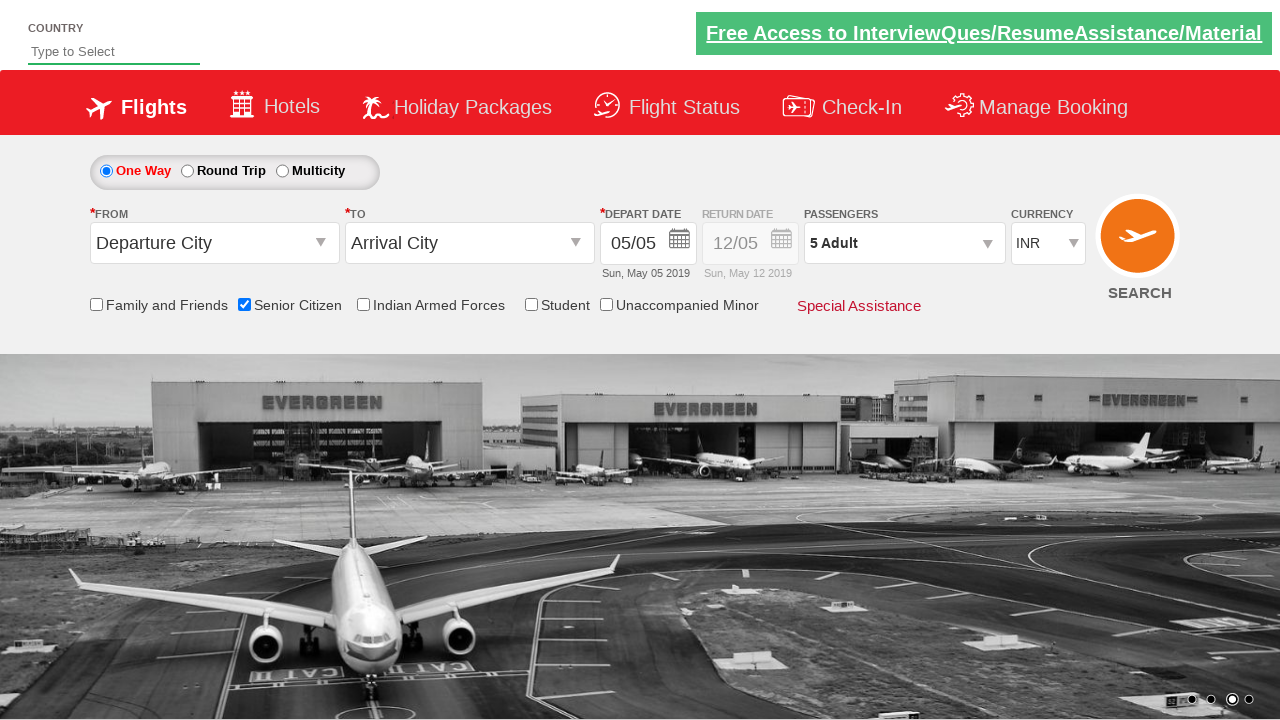